Navigates to a Chinese stock forum page (Eastmoney Guba) and scrolls down the page to load content, then verifies that the list of forum posts is displayed.

Starting URL: https://guba.eastmoney.com/list,usbaba_1.html

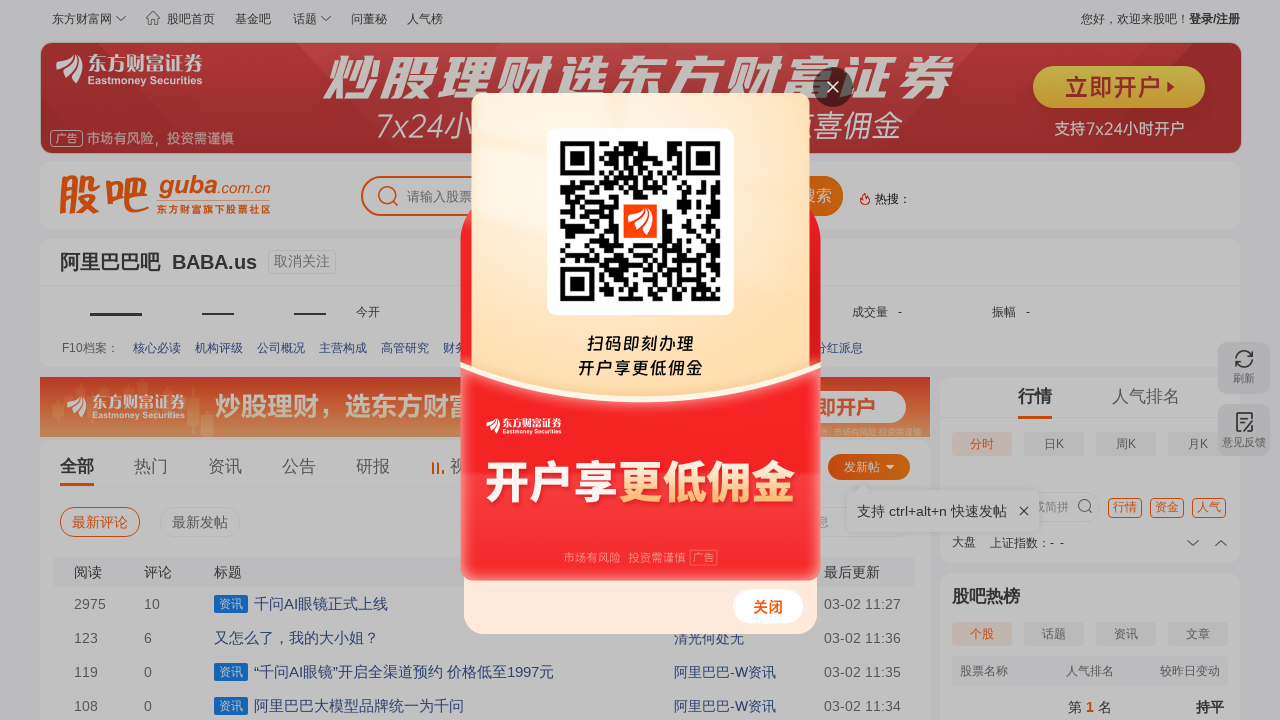

Waited for forum post table to load on Eastmoney Guba page
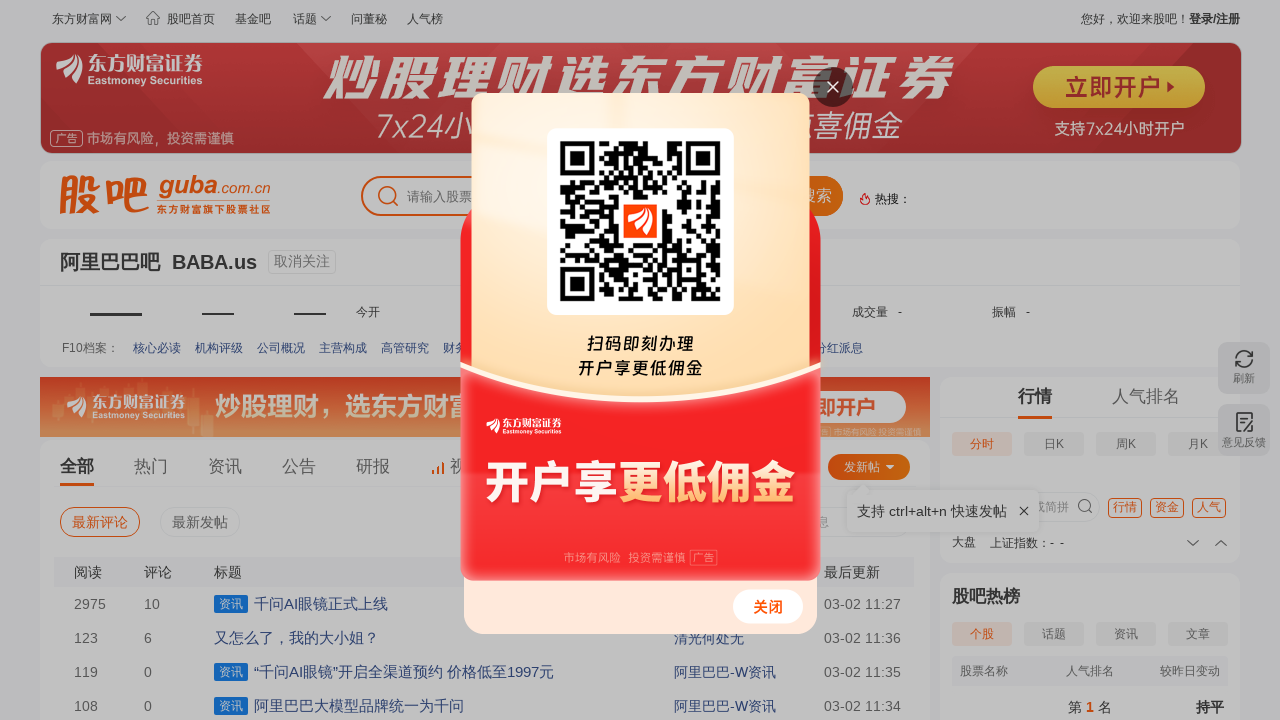

Scrolled down page to 11.1% to load dynamic content
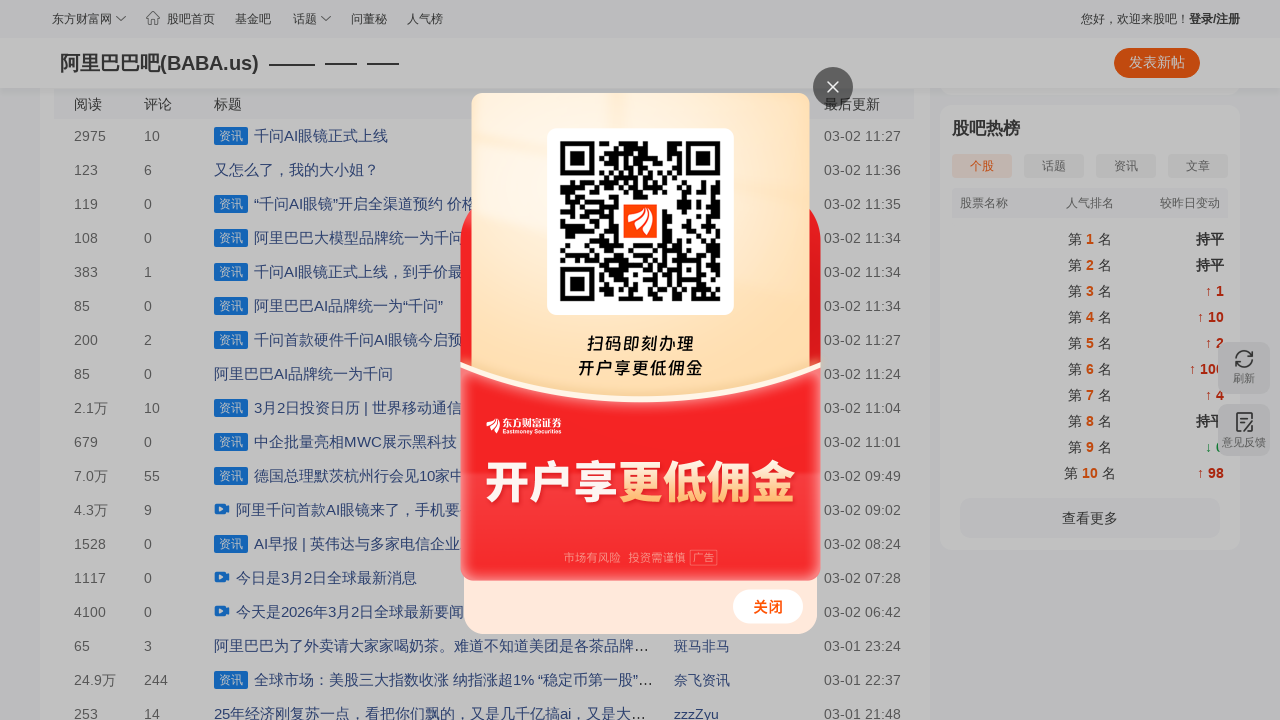

Waited 1 second for content to load after scroll
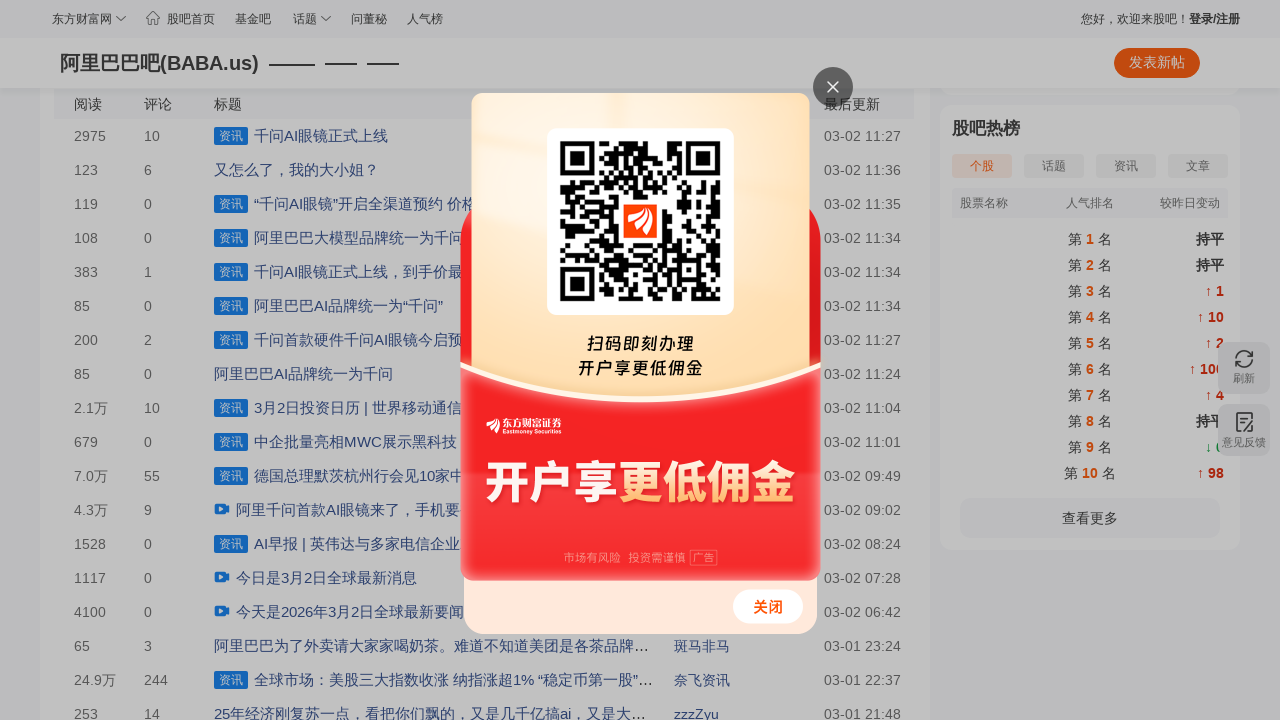

Scrolled down page to 33.3% to load dynamic content
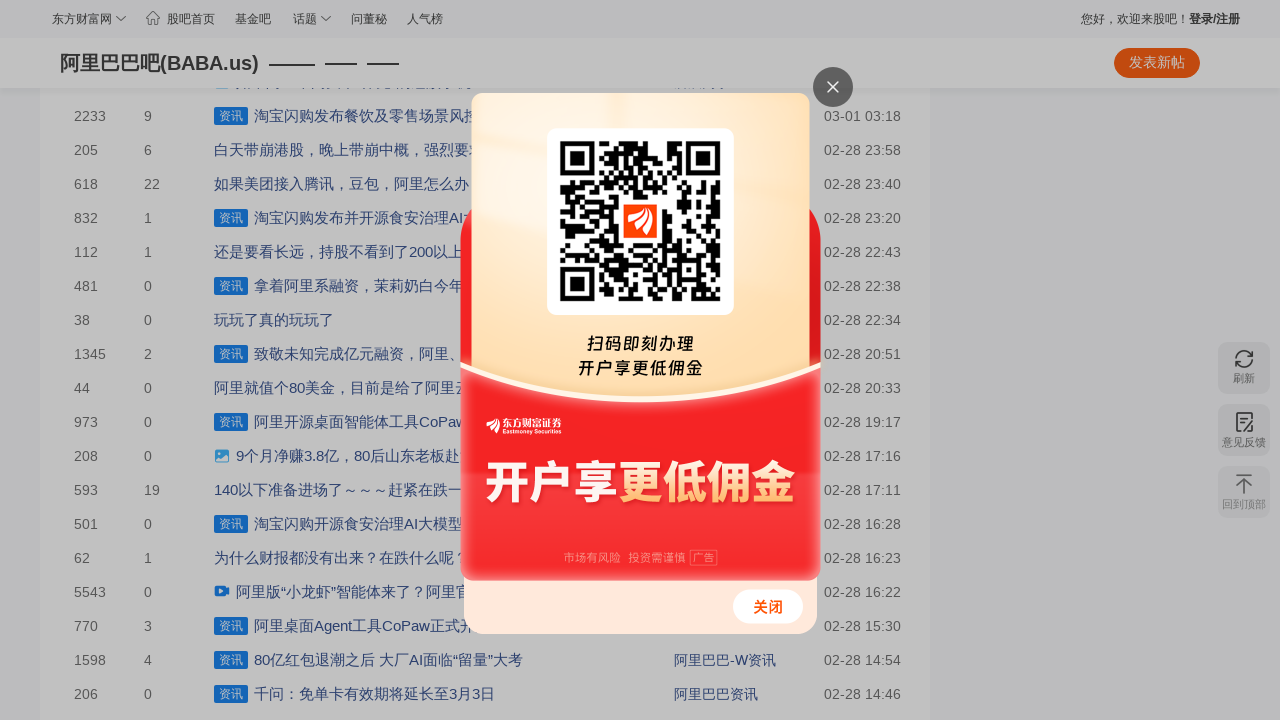

Waited 1 second for content to load after scroll
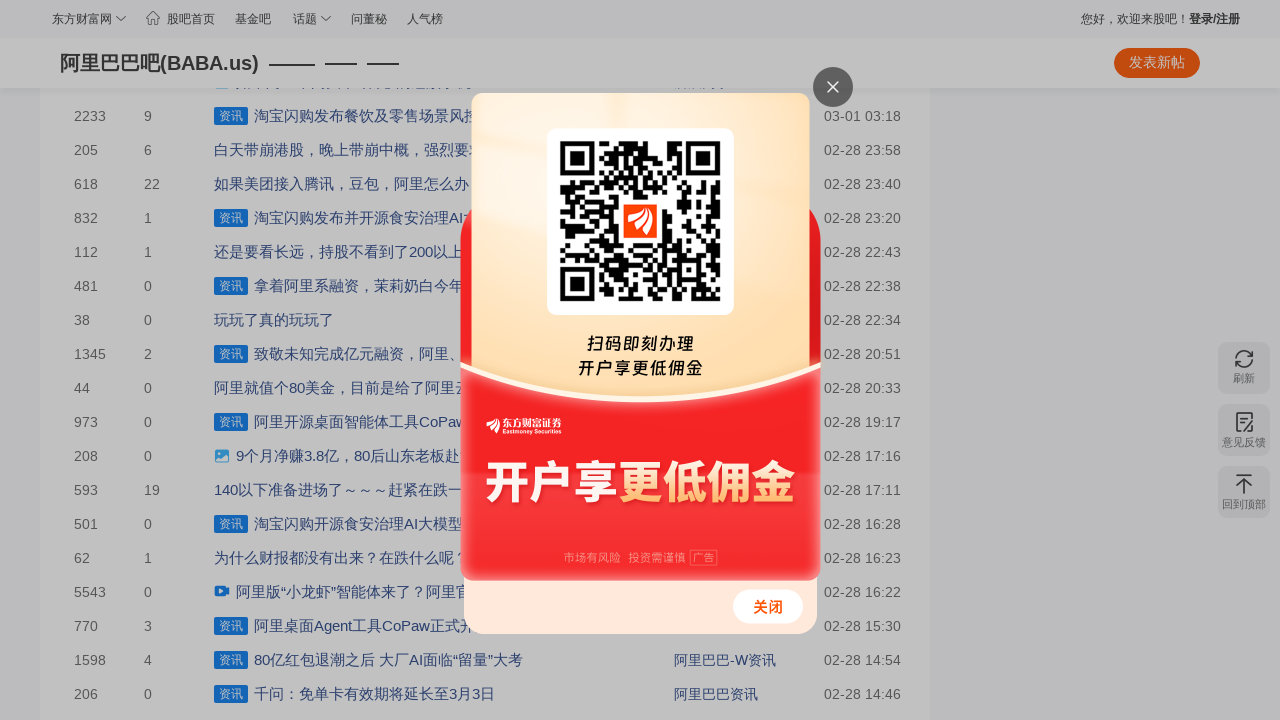

Scrolled down page to 55.6% to load dynamic content
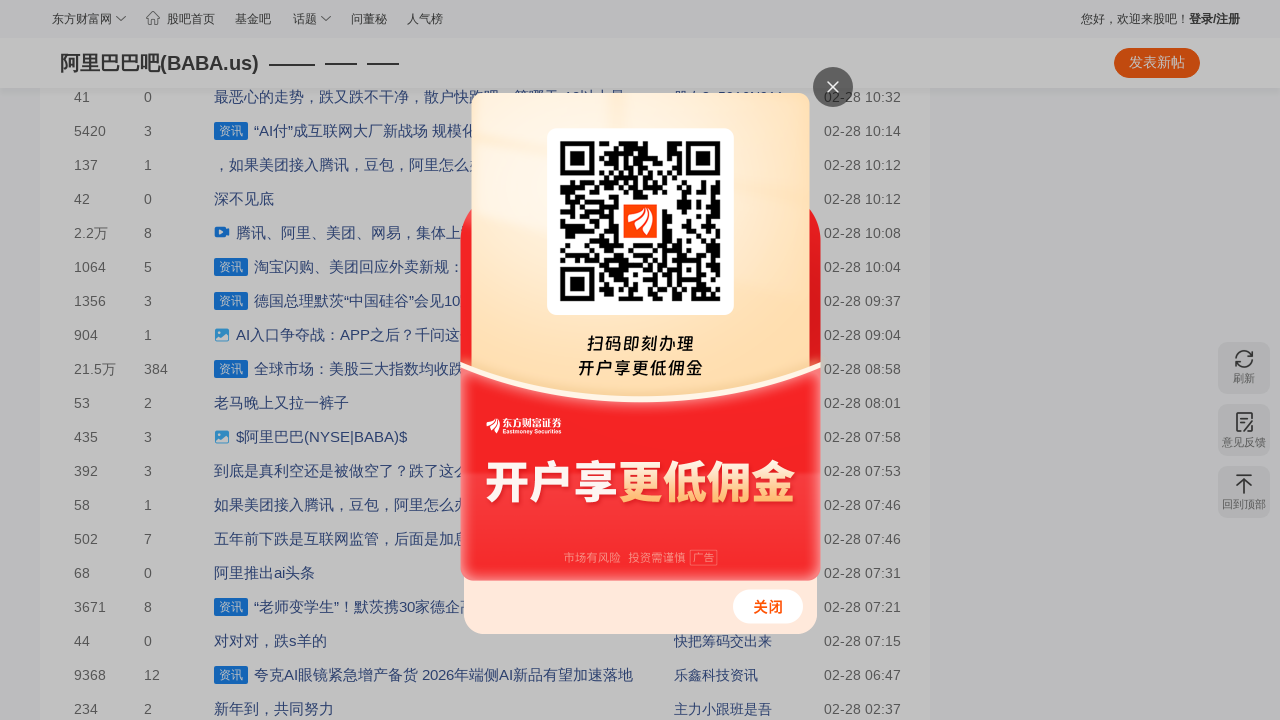

Waited 1 second for content to load after scroll
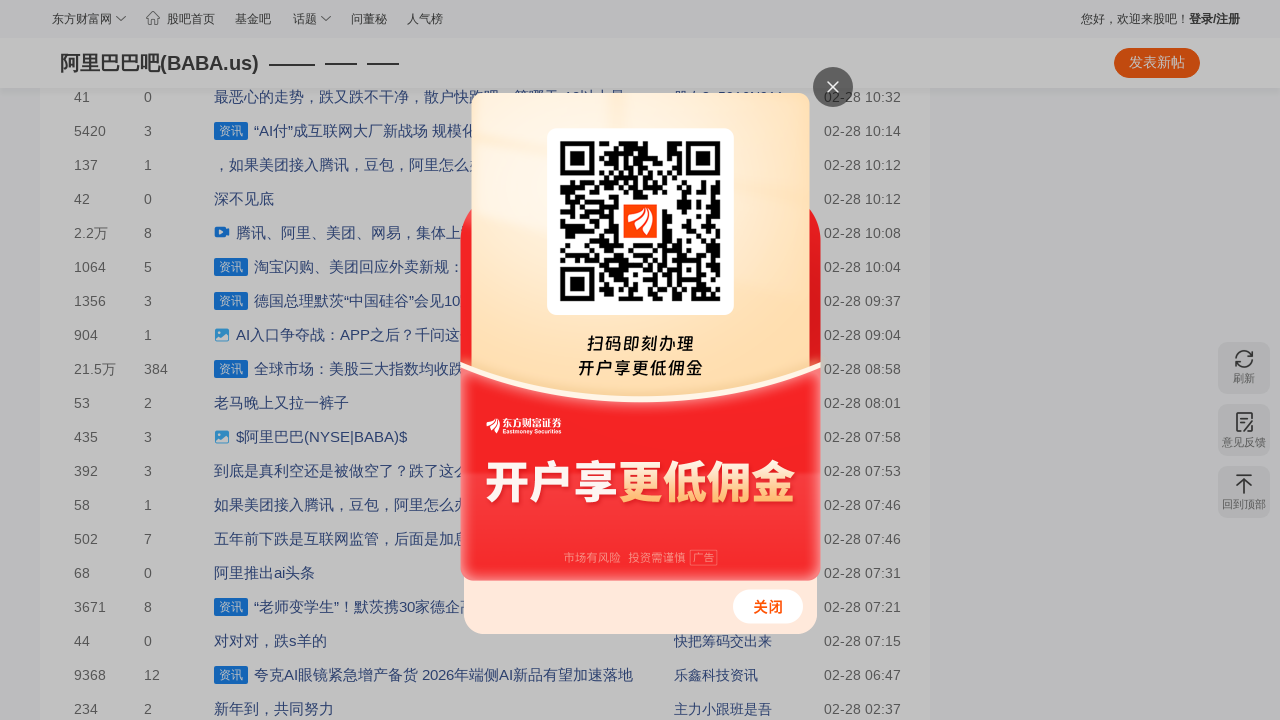

Scrolled down page to 77.8% to load dynamic content
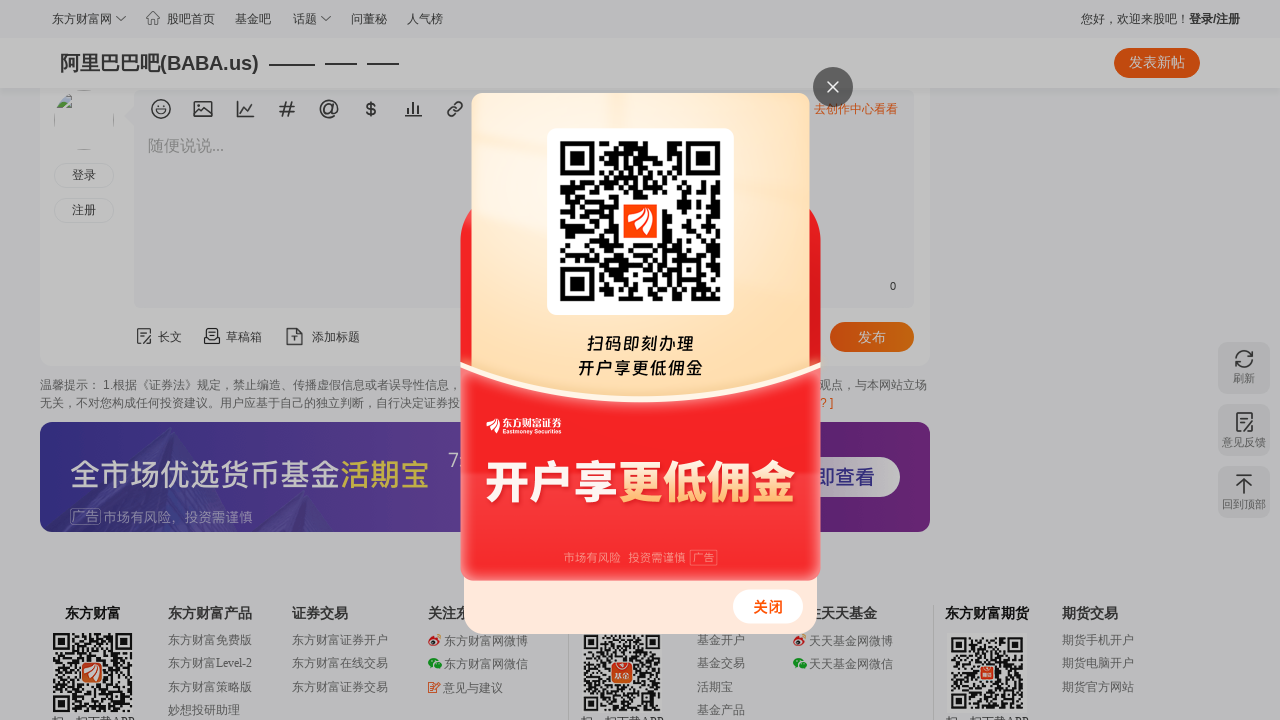

Waited 1 second for content to load after scroll
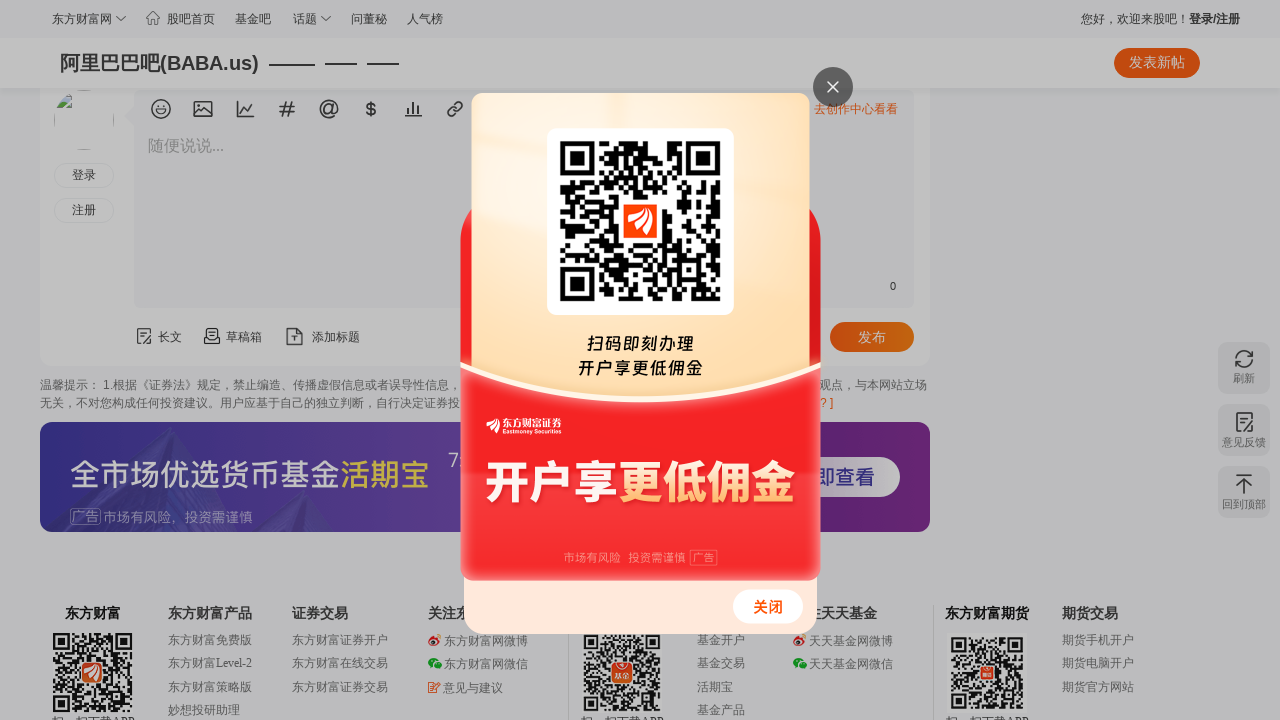

Scrolled down page to 100.0% to load dynamic content
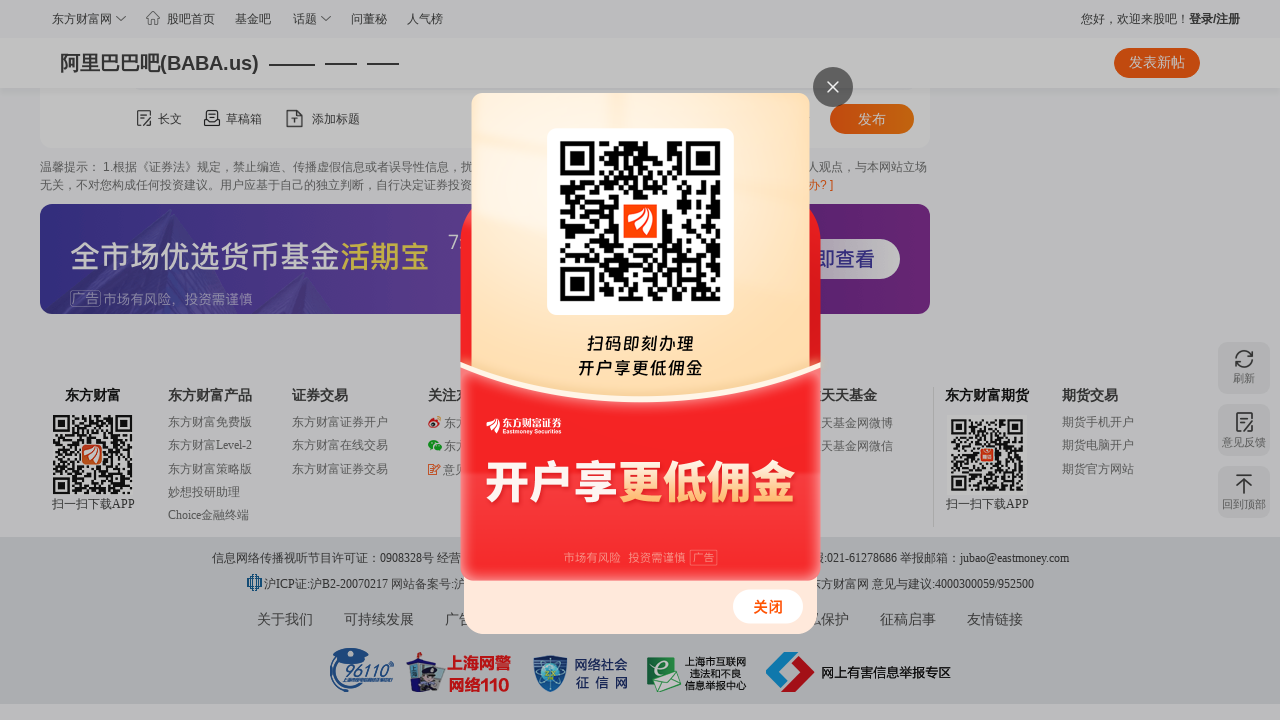

Waited 1 second for content to load after scroll
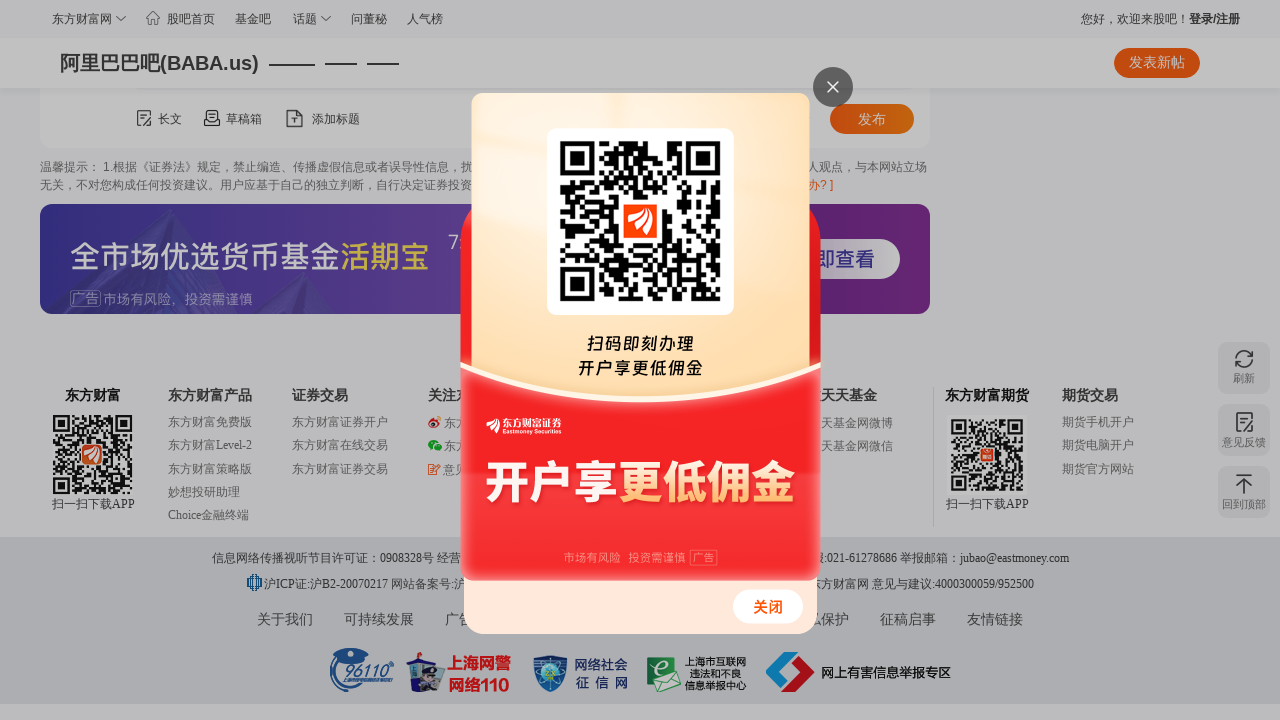

Scrolled down page to 122.2% to load dynamic content
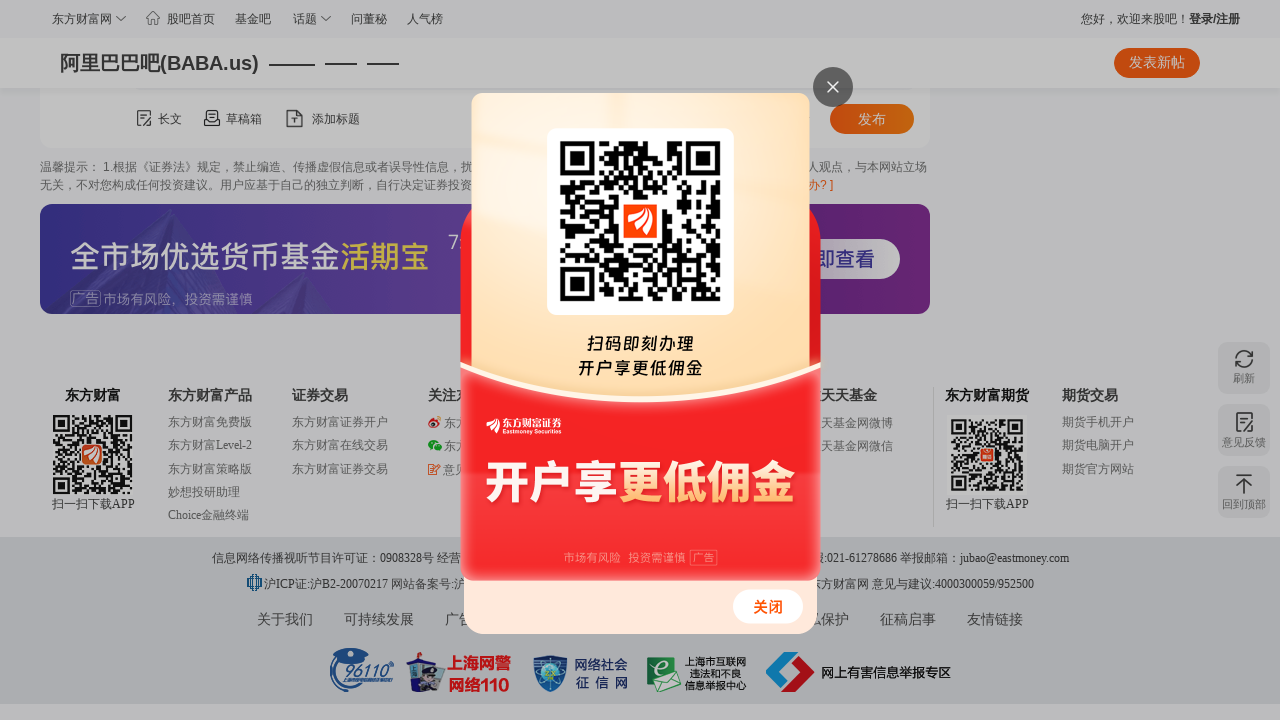

Waited 1 second for content to load after scroll
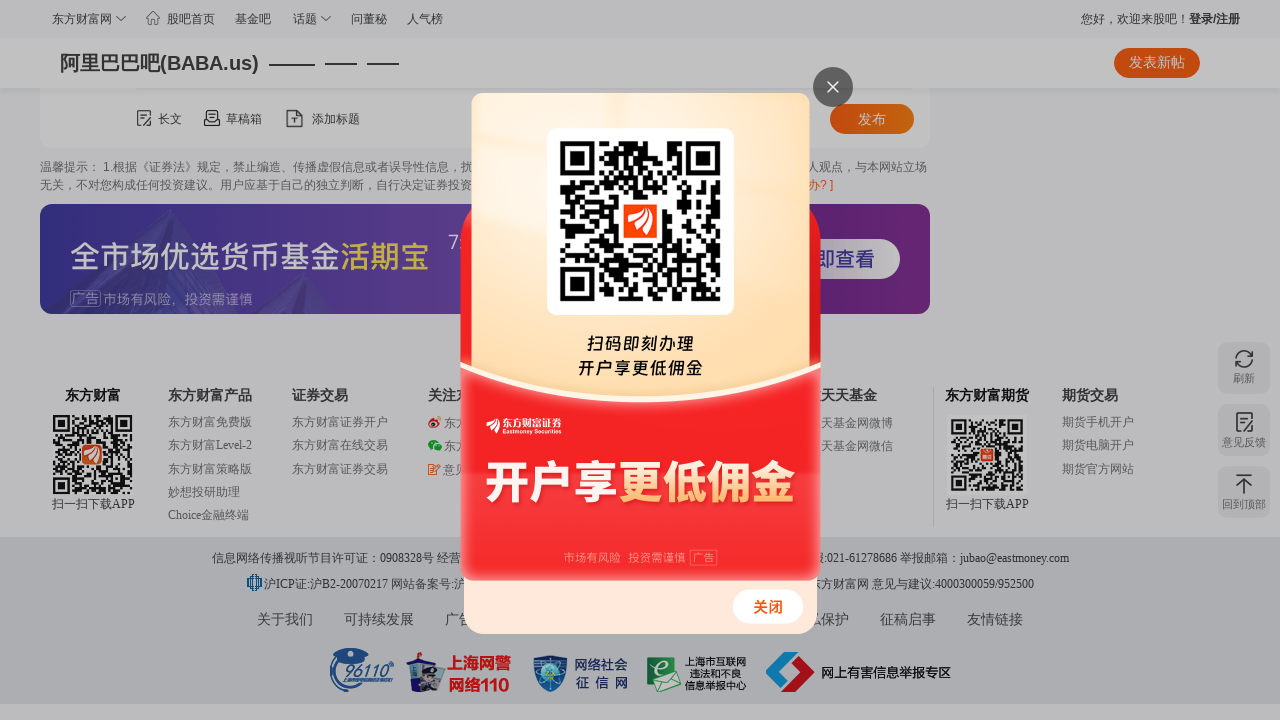

Verified that forum post list items are displayed
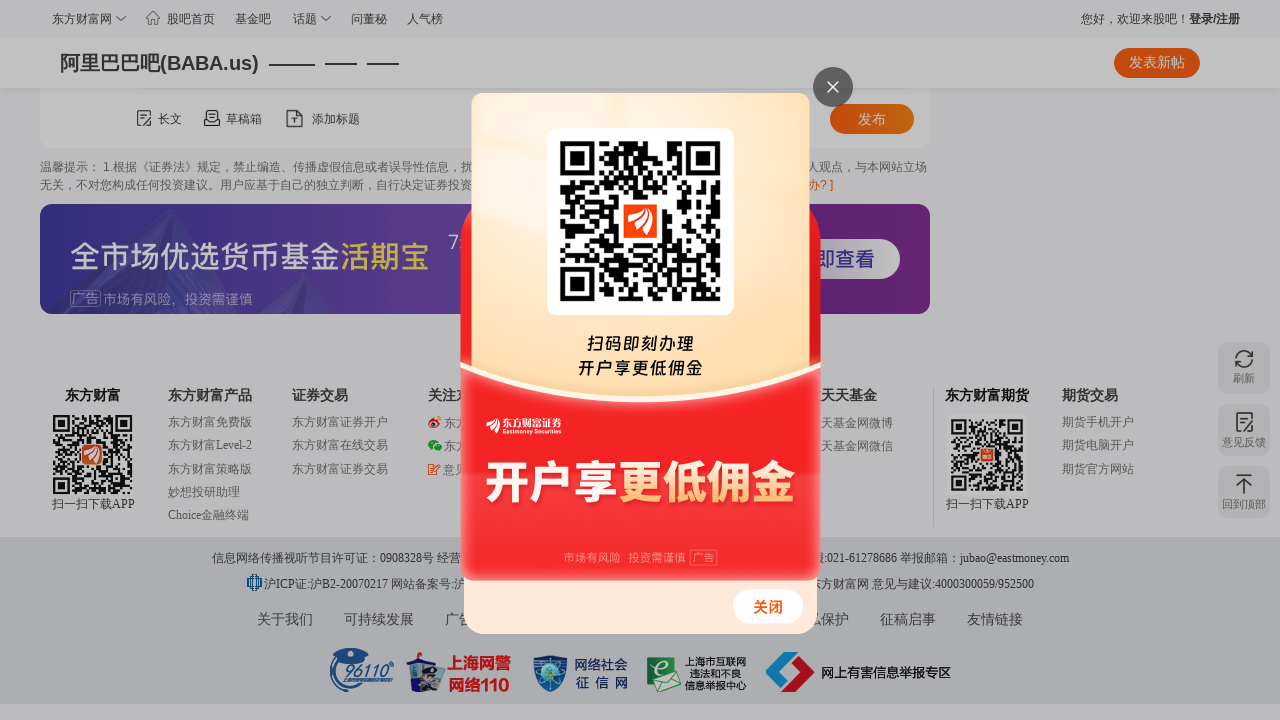

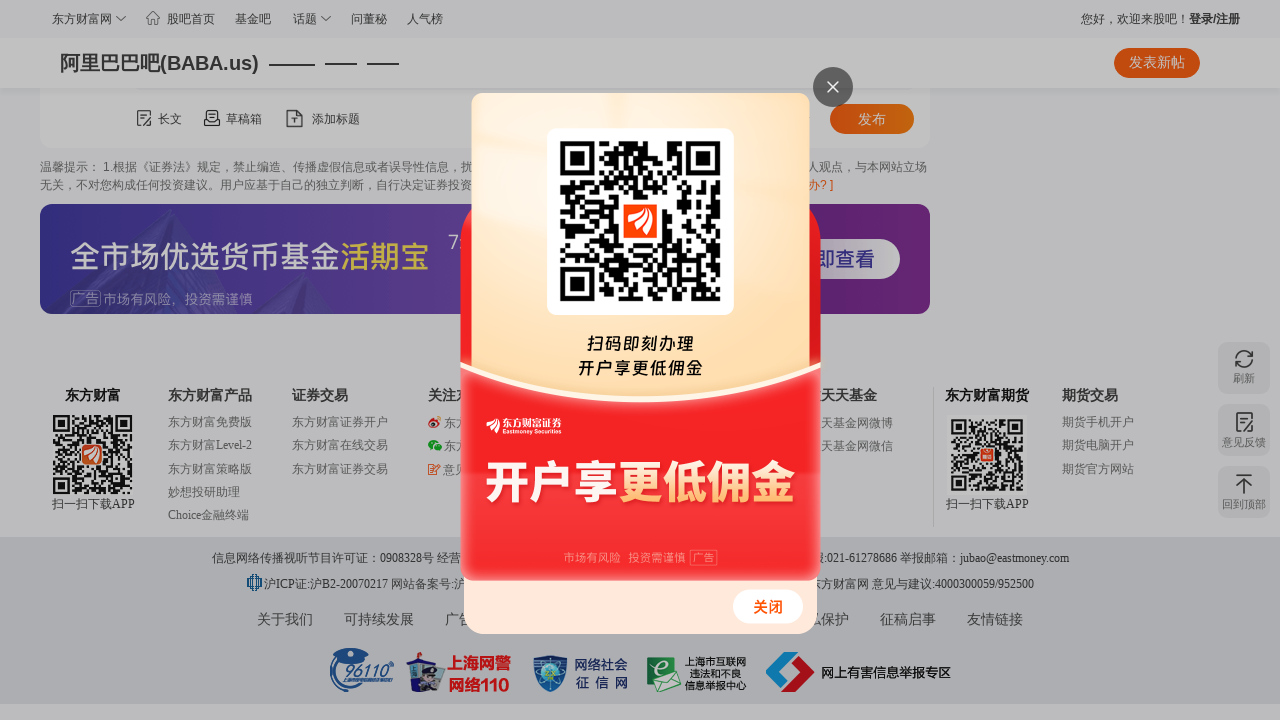